Tests various form controls on a travel booking page including checkboxes, passenger count selection, and trip type radio buttons

Starting URL: https://rahulshettyacademy.com/dropdownsPractise/

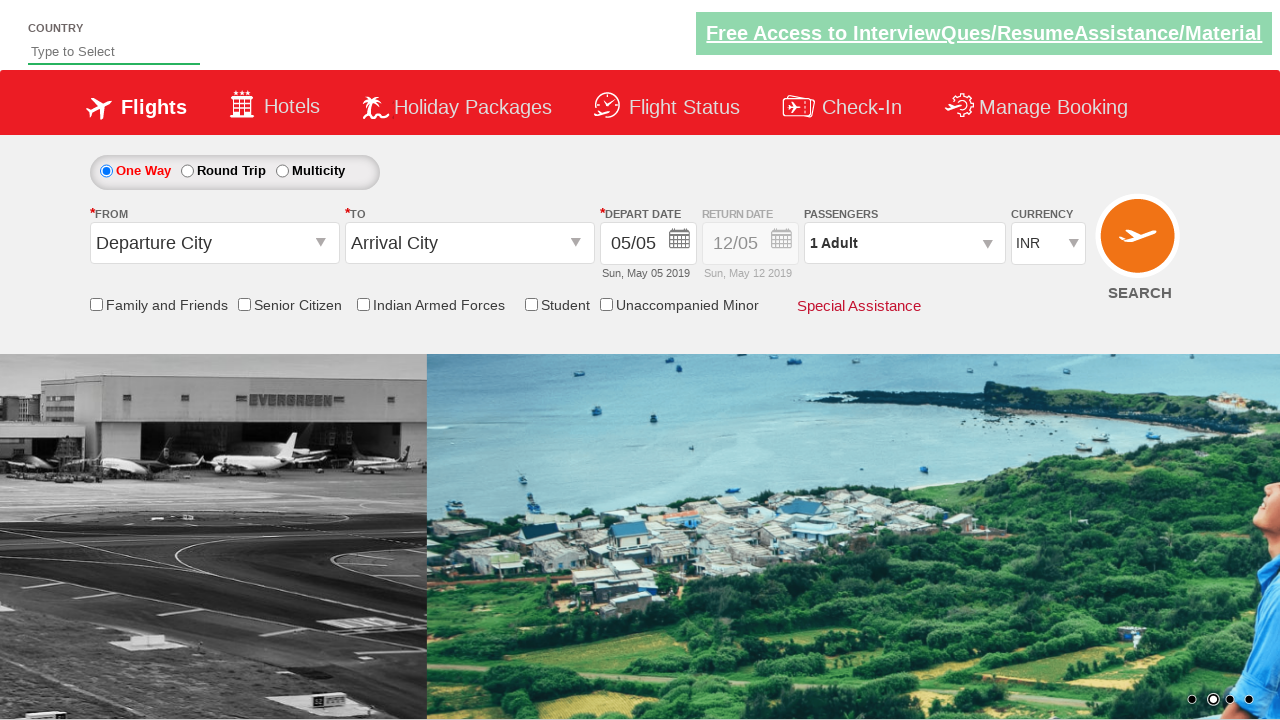

Verified Senior Citizen checkbox is not selected initially
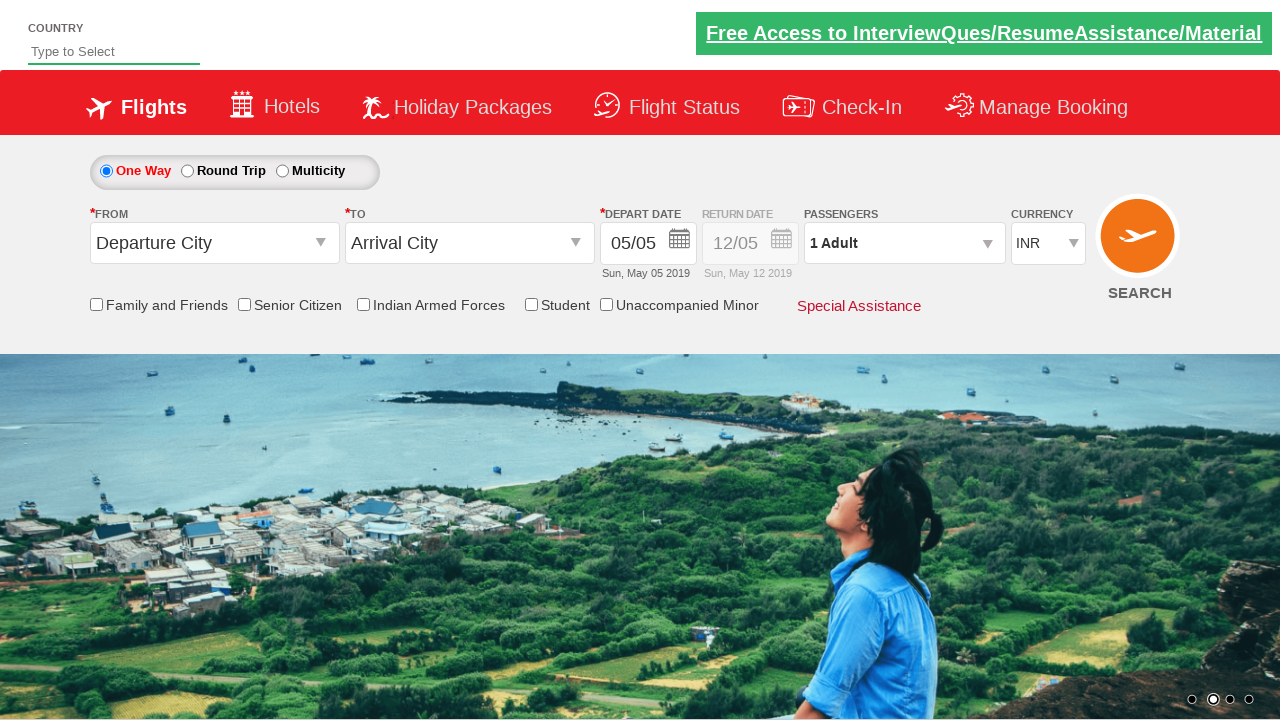

Clicked Senior Citizen checkbox at (244, 304) on input[id*='SeniorCitizenDiscount']
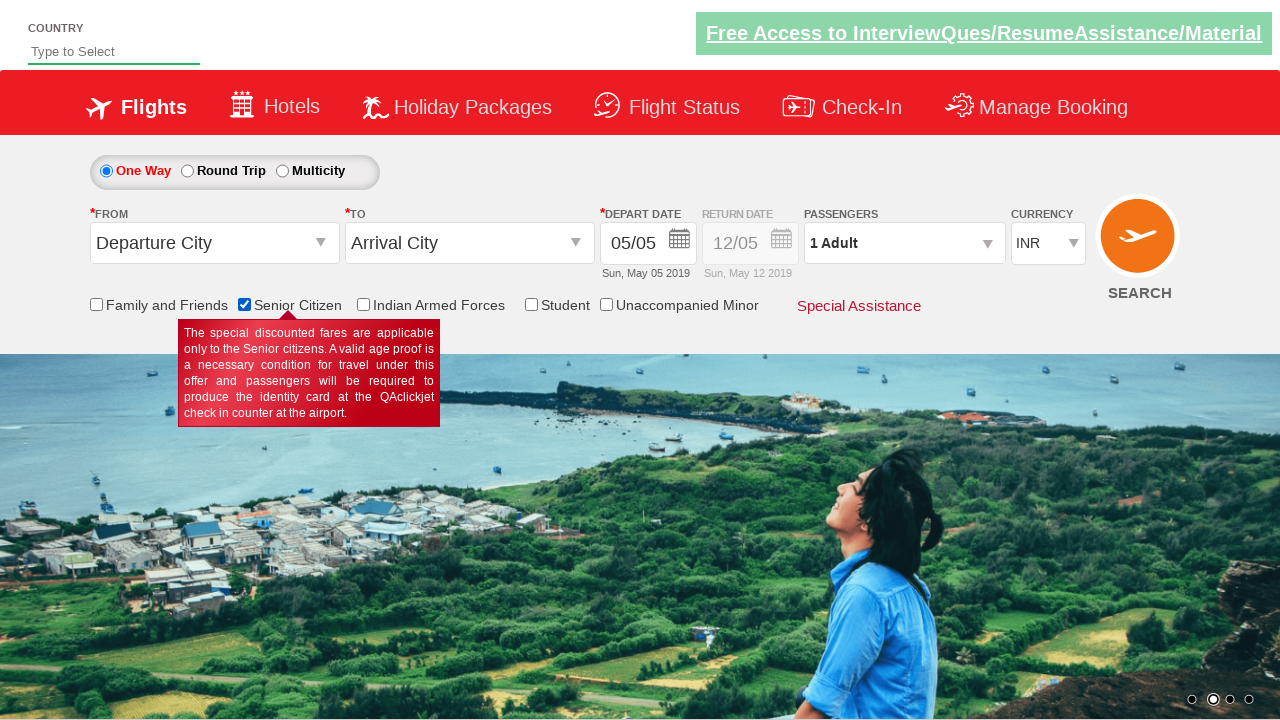

Verified Senior Citizen checkbox is now selected
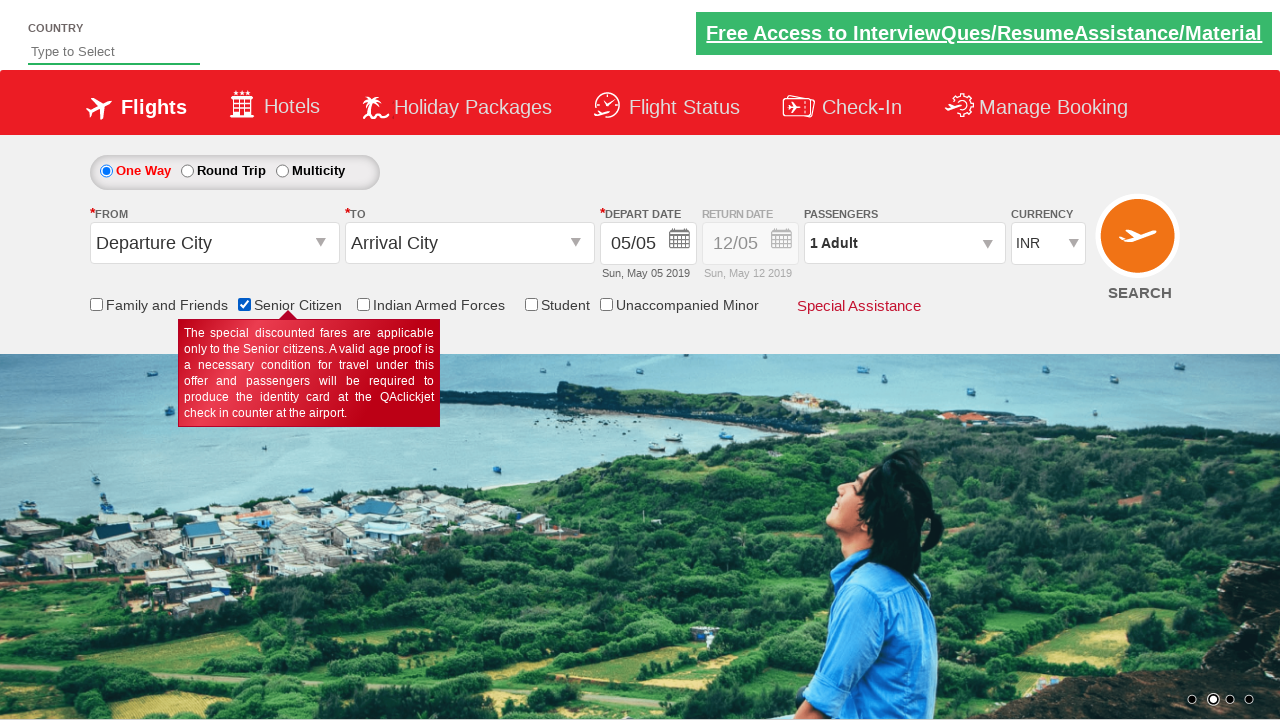

Counted 6 checkboxes on the page
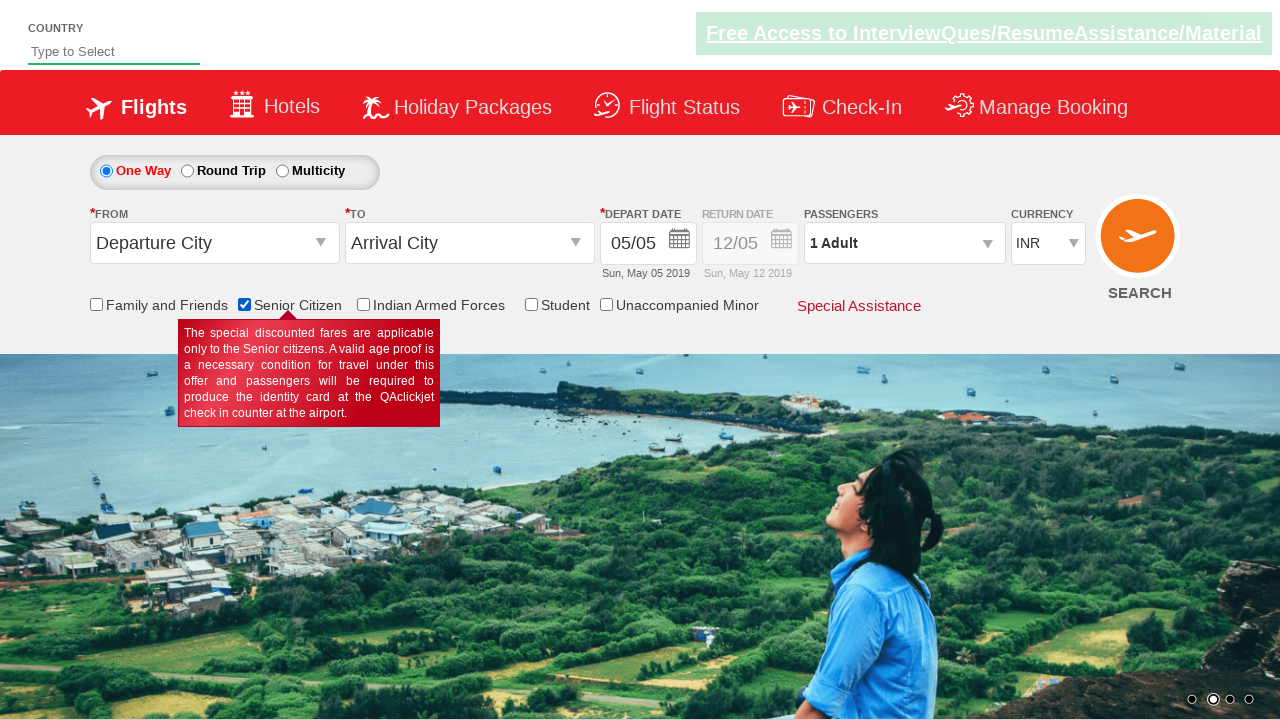

Clicked on passenger info dropdown at (904, 243) on #divpaxinfo
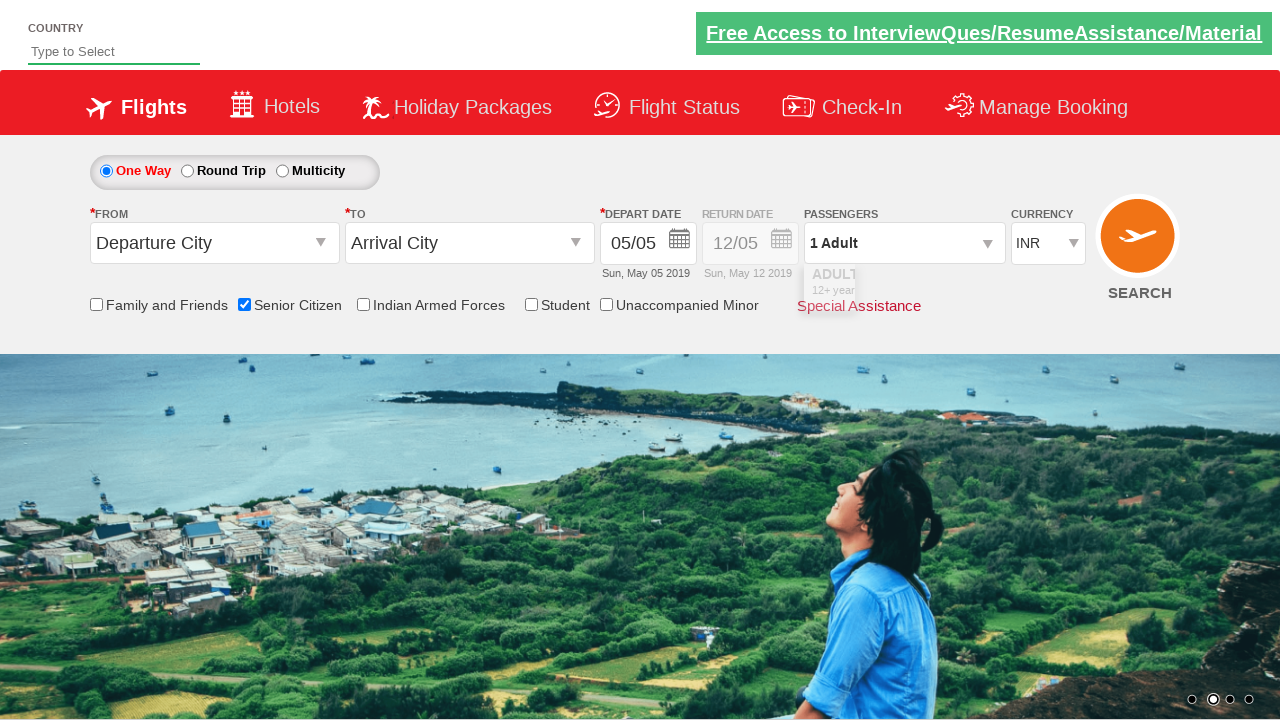

Waited 2 seconds for dropdown to be ready
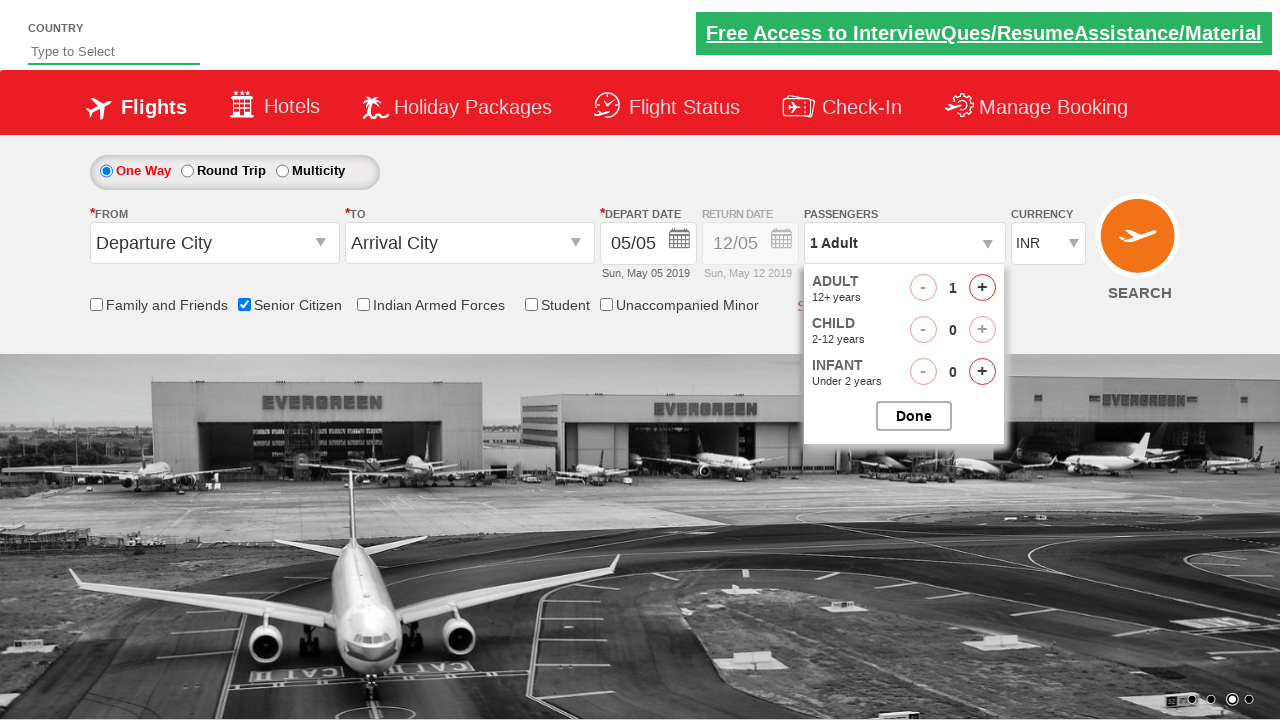

Clicked adult increment button (click 1 of 4) at (982, 288) on #hrefIncAdt
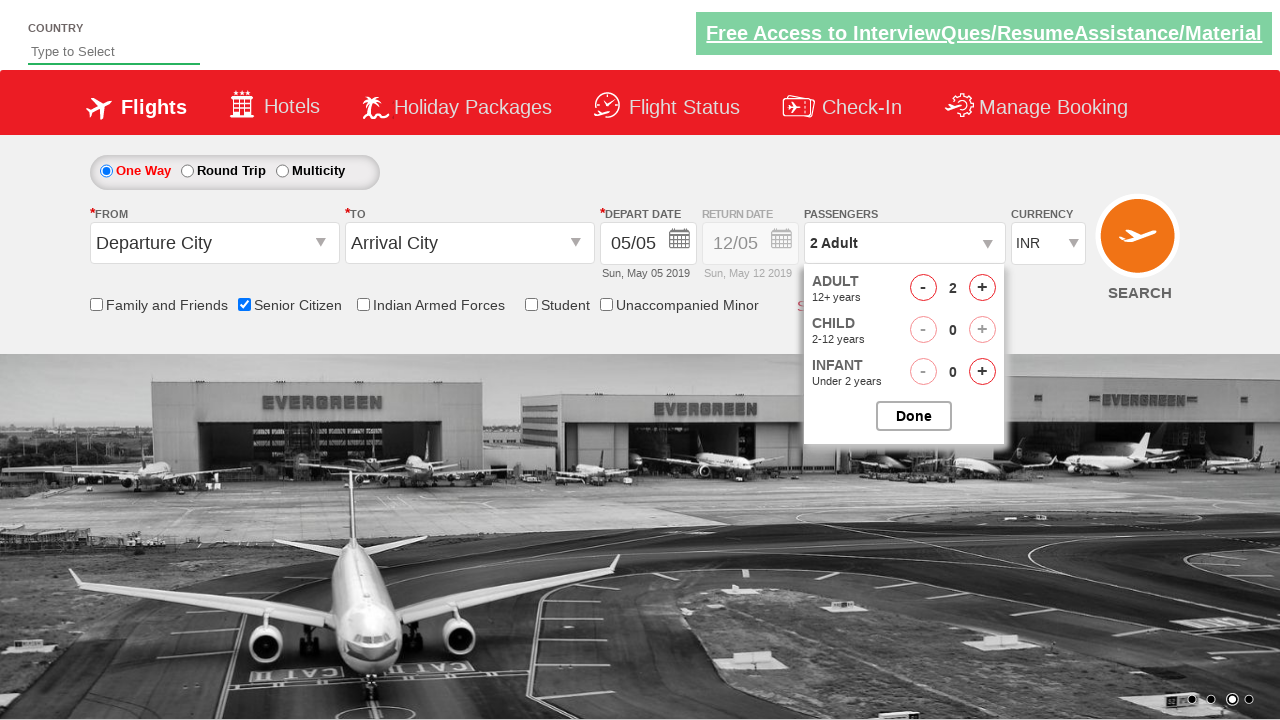

Clicked adult increment button (click 2 of 4) at (982, 288) on #hrefIncAdt
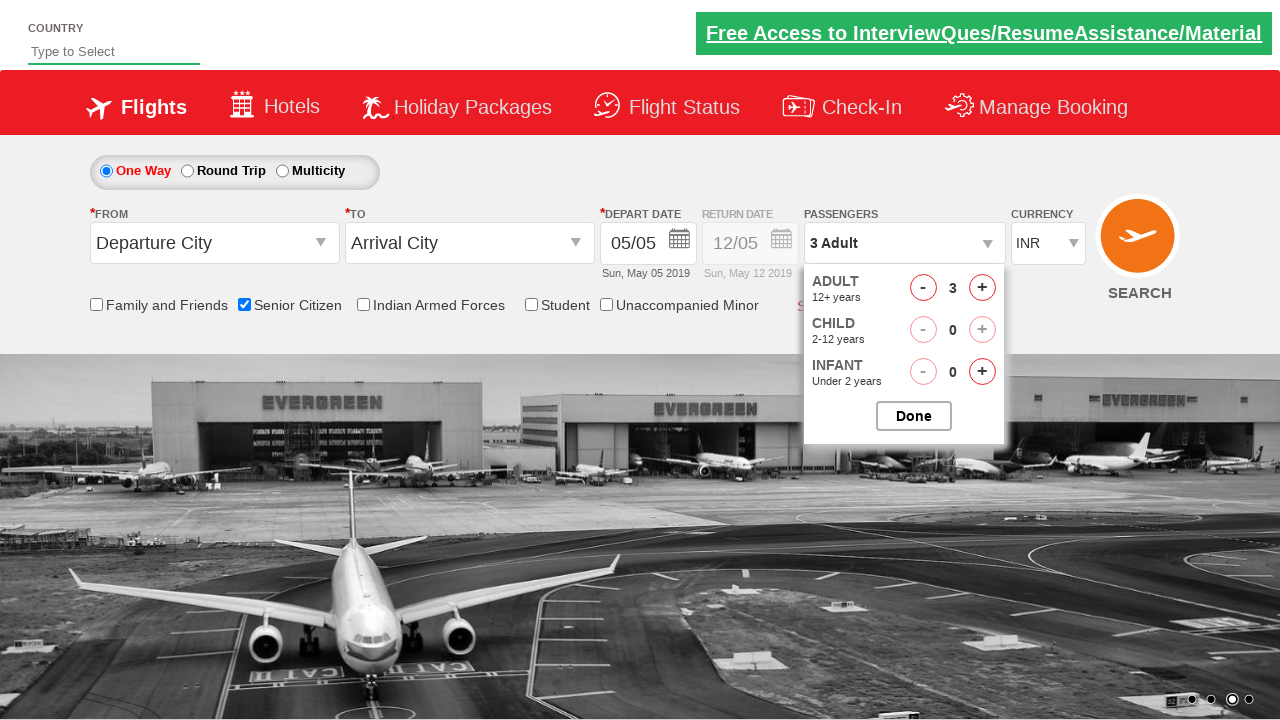

Clicked adult increment button (click 3 of 4) at (982, 288) on #hrefIncAdt
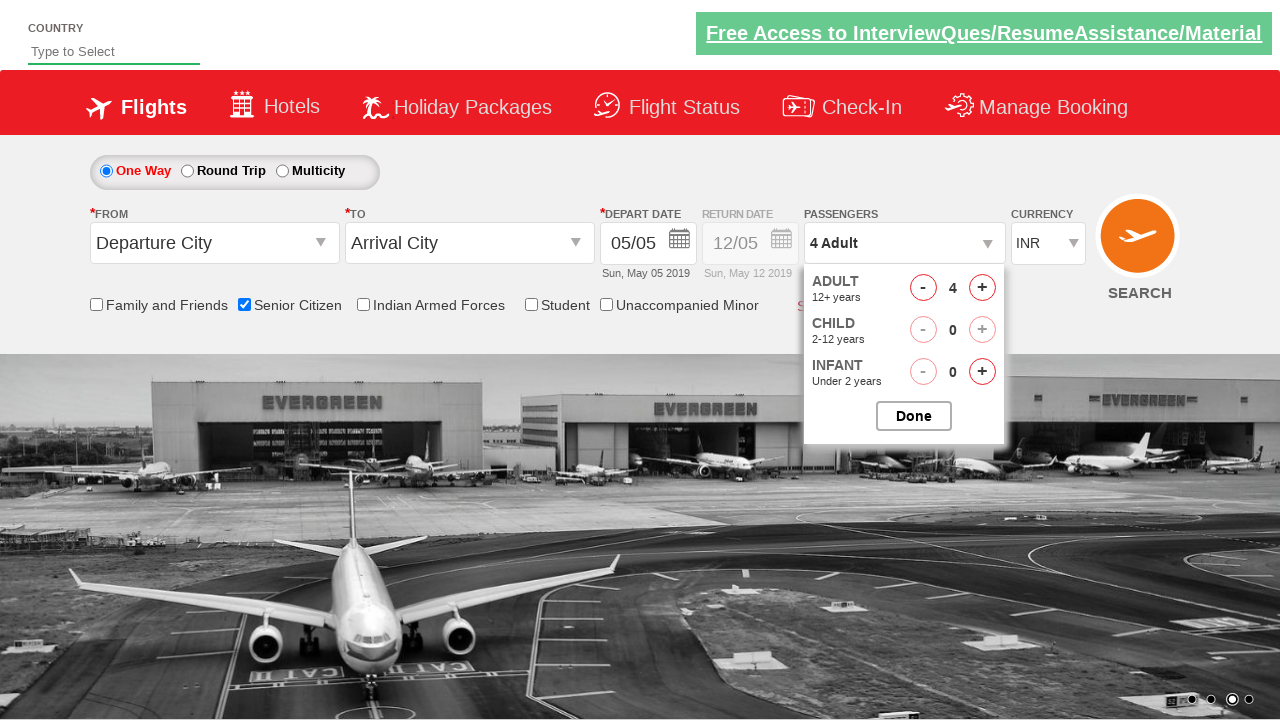

Clicked adult increment button (click 4 of 4) at (982, 288) on #hrefIncAdt
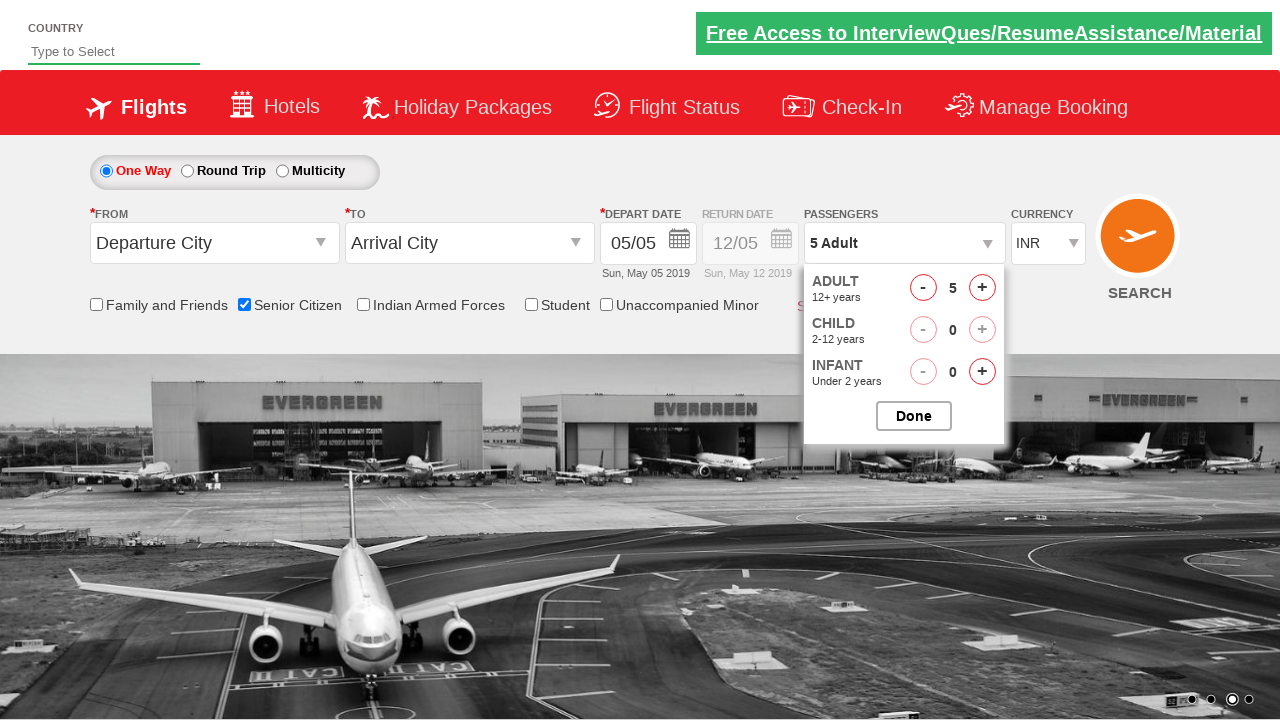

Closed passenger selection at (914, 416) on #btnclosepaxoption
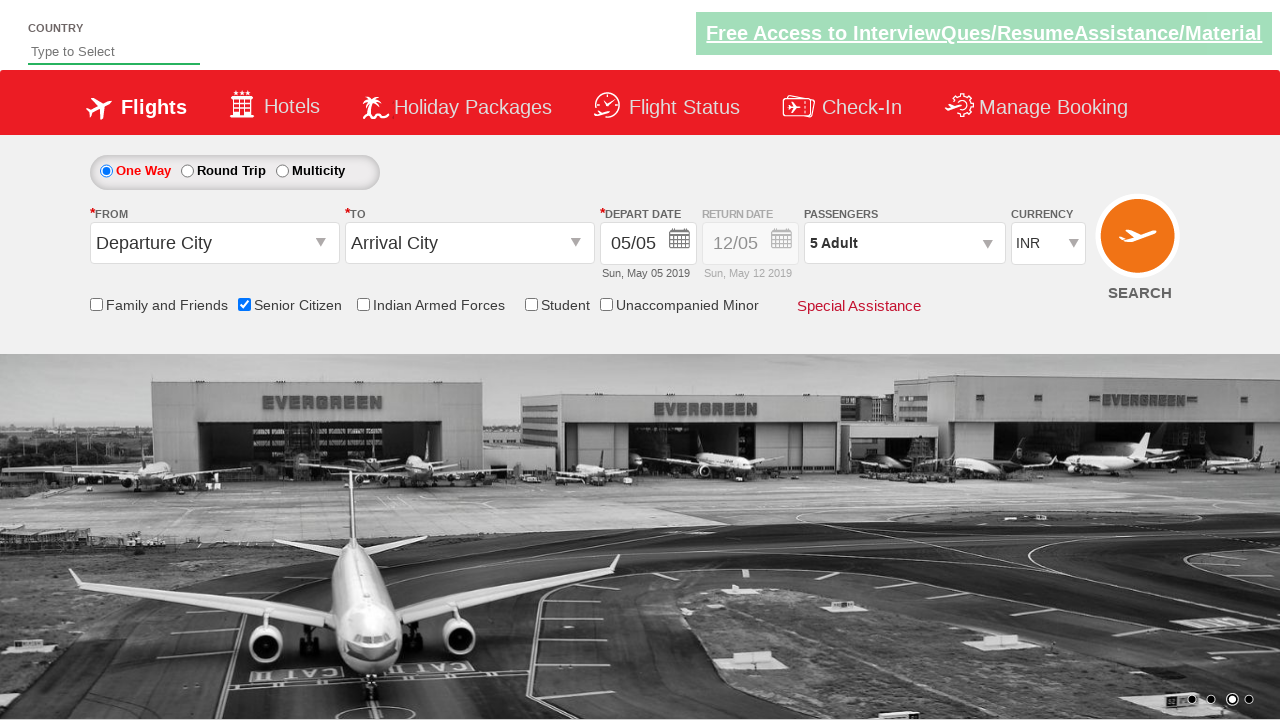

Verified passenger count shows '5 Adult'
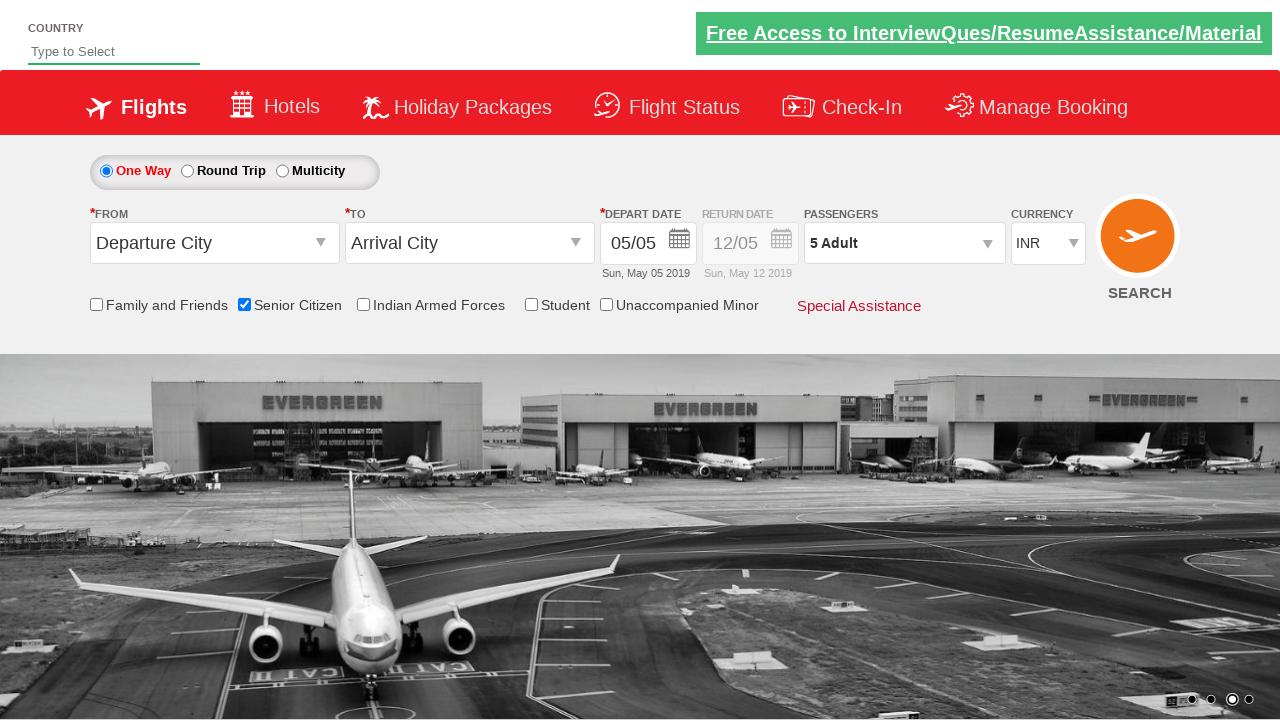

Retrieved initial style attribute of date field
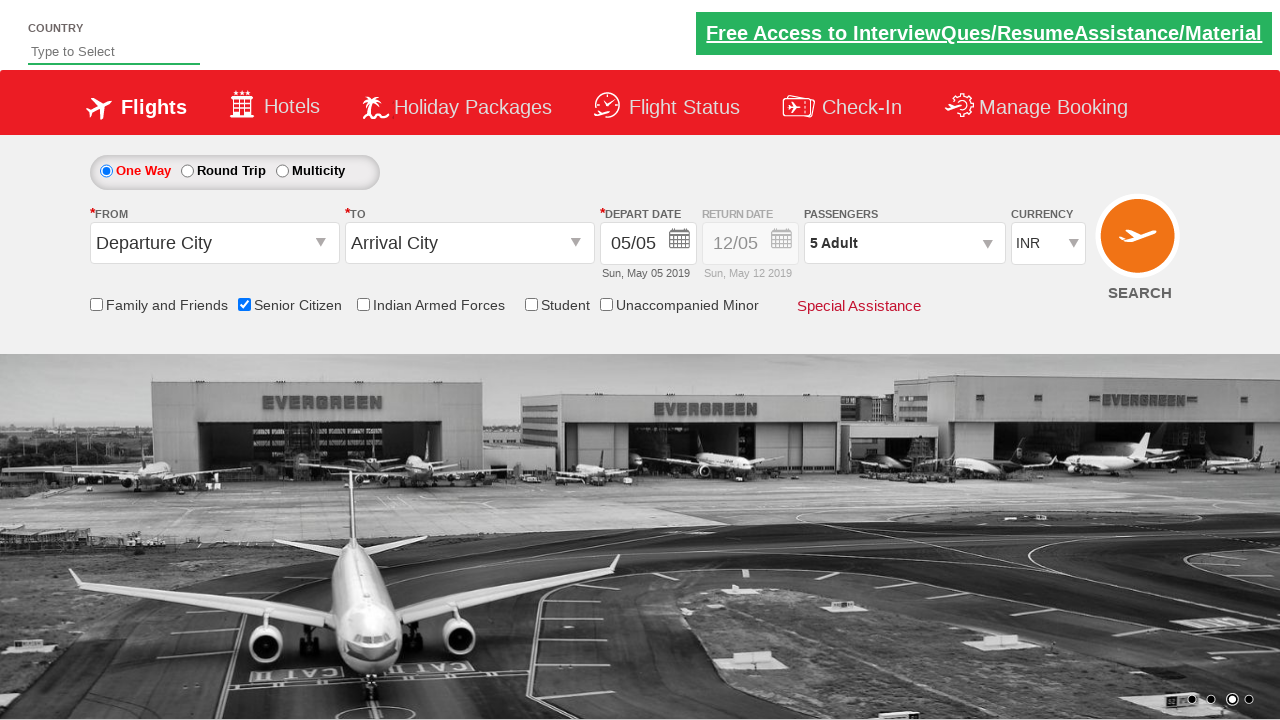

Clicked round trip radio button at (187, 171) on #ctl00_mainContent_rbtnl_Trip_1
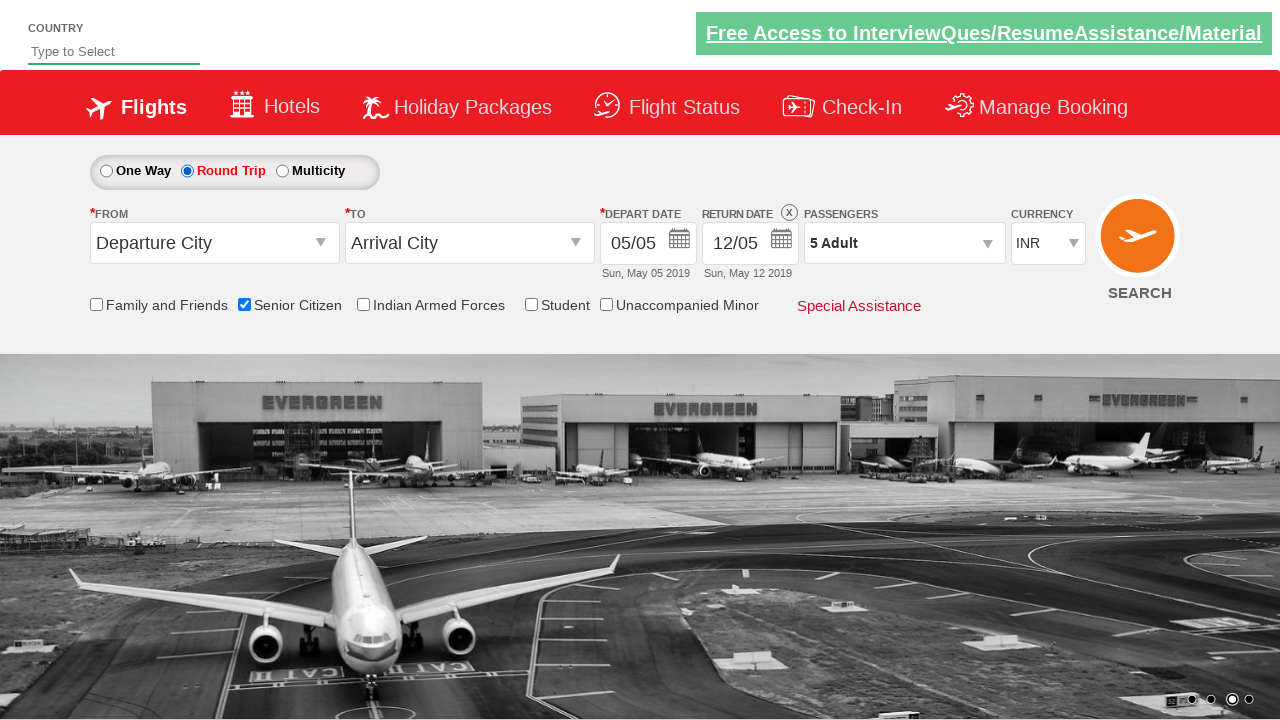

Verified date field style changed indicating enabled state
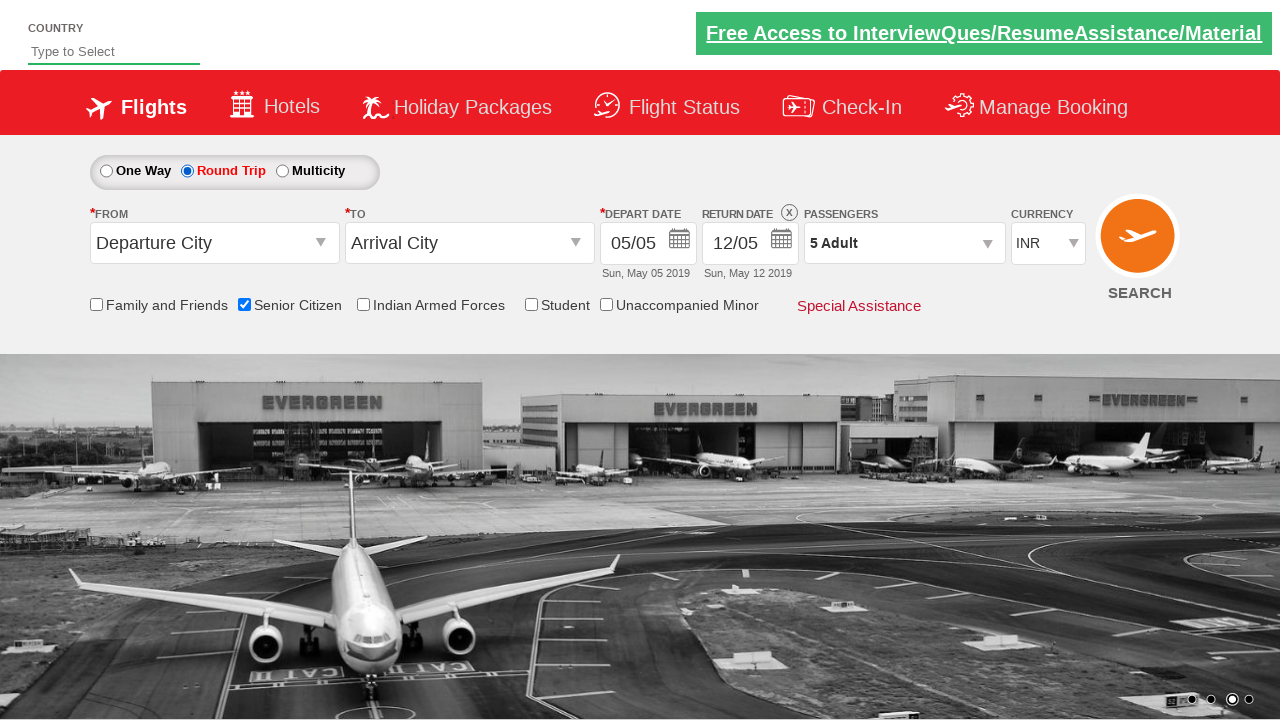

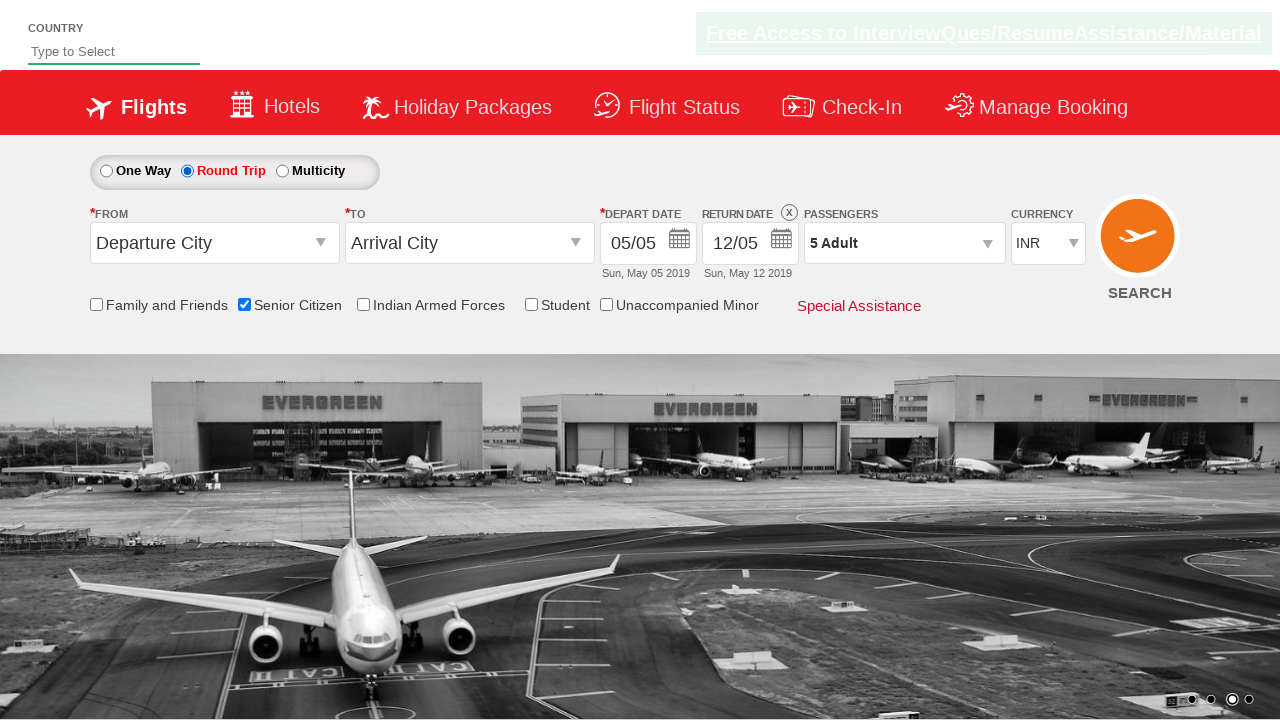